Launches the Automation Exercise website and verifies the home page is visible by checking that the page title matches "Automation Exercise"

Starting URL: https://automationexercise.com/

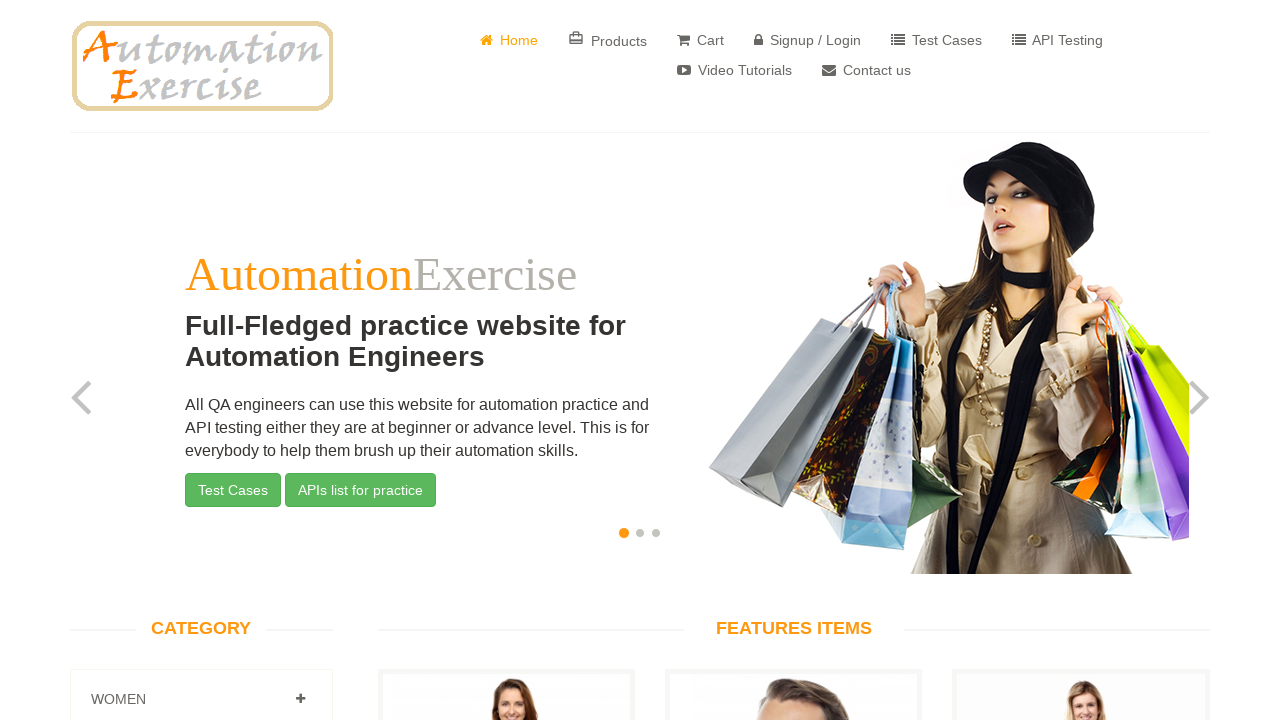

Waited for page to reach domcontentloaded state
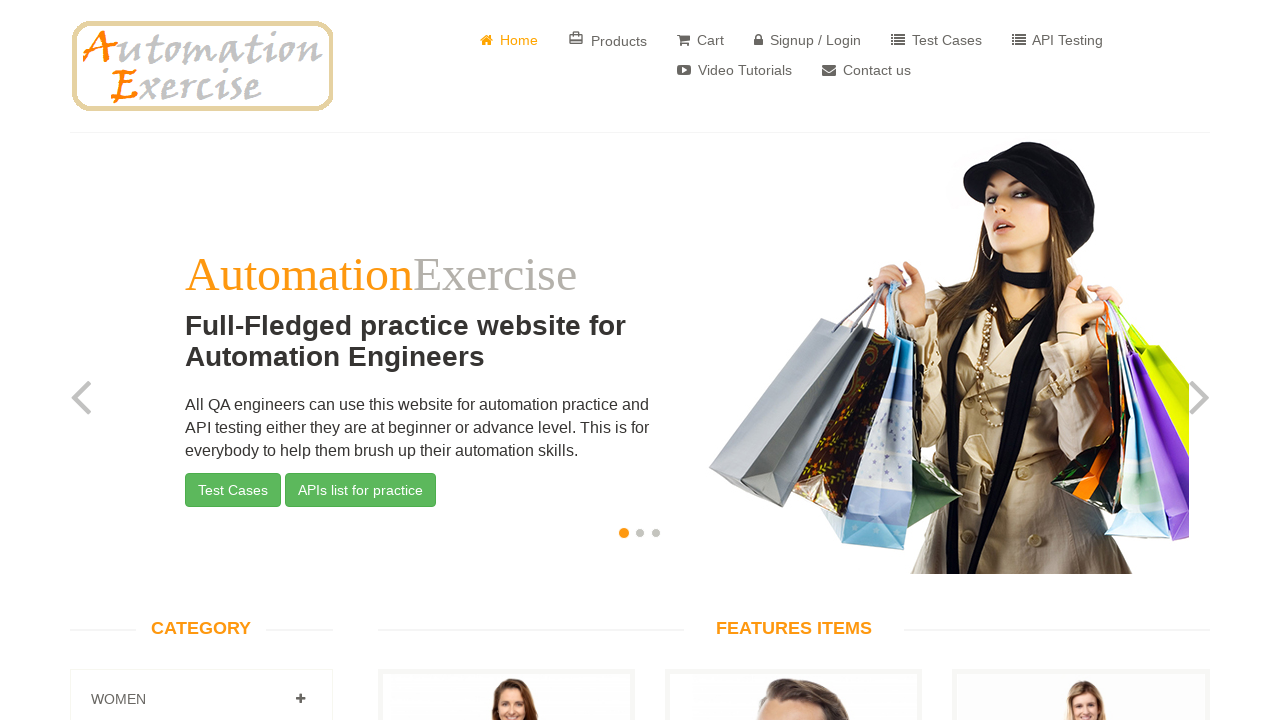

Retrieved page title
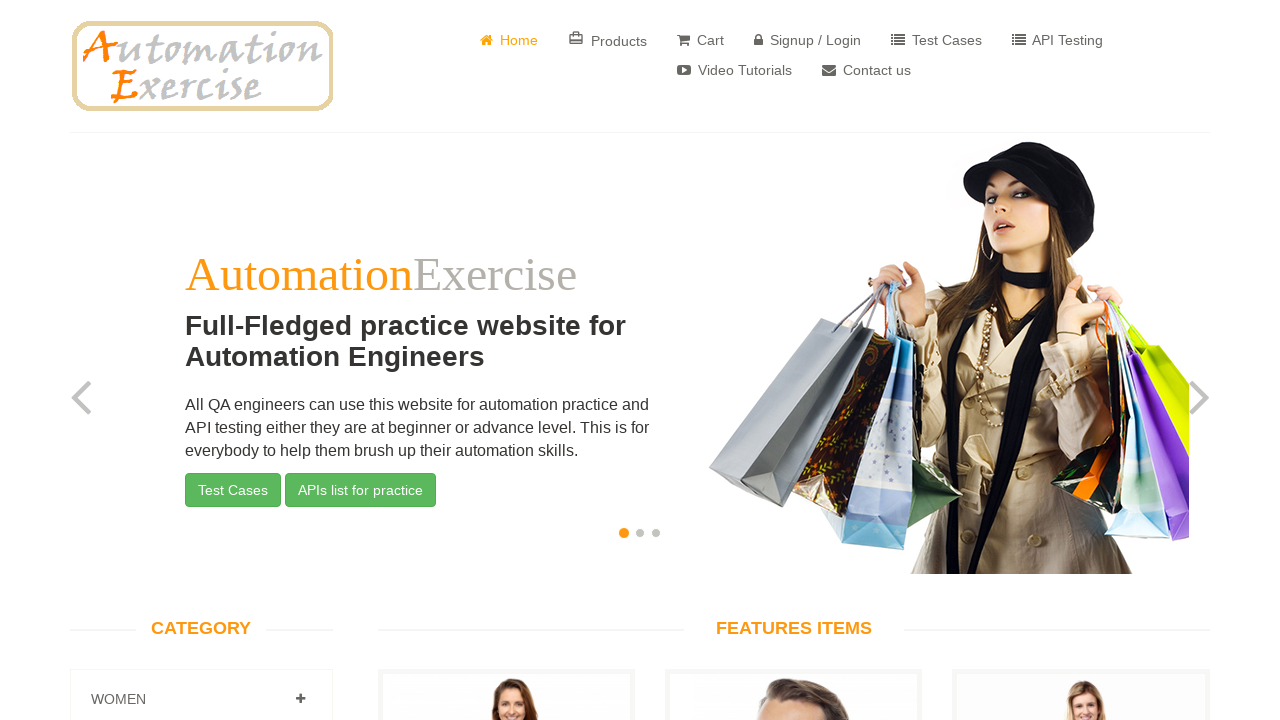

Verified page title matches 'Automation Exercise'
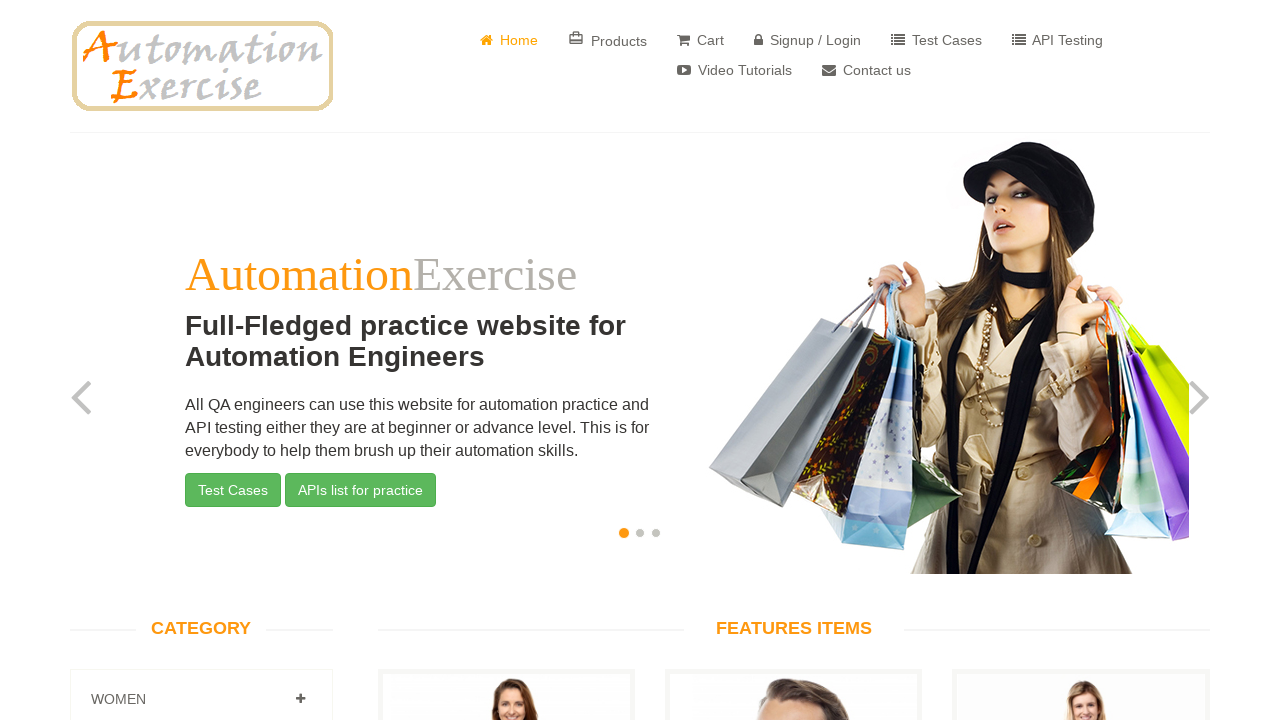

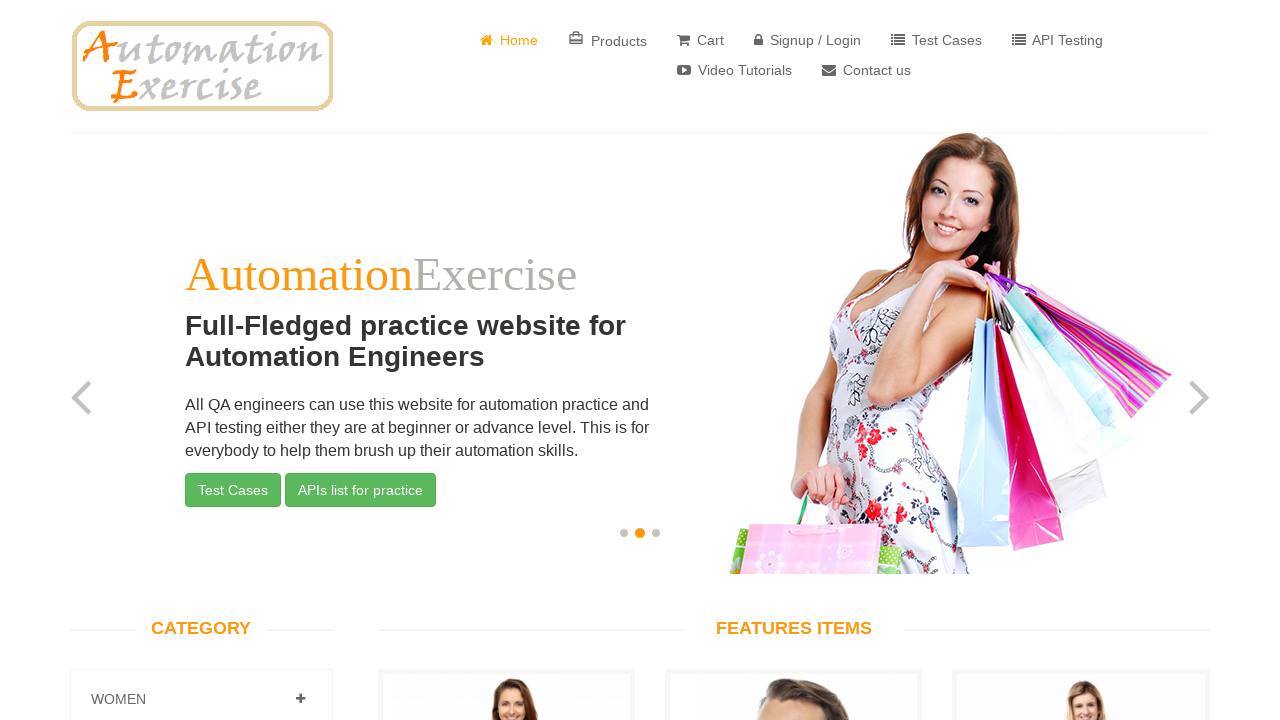